Tests selecting options from dropdown menus including single and multi-select dropdowns

Starting URL: https://demoqa.com/select-menu

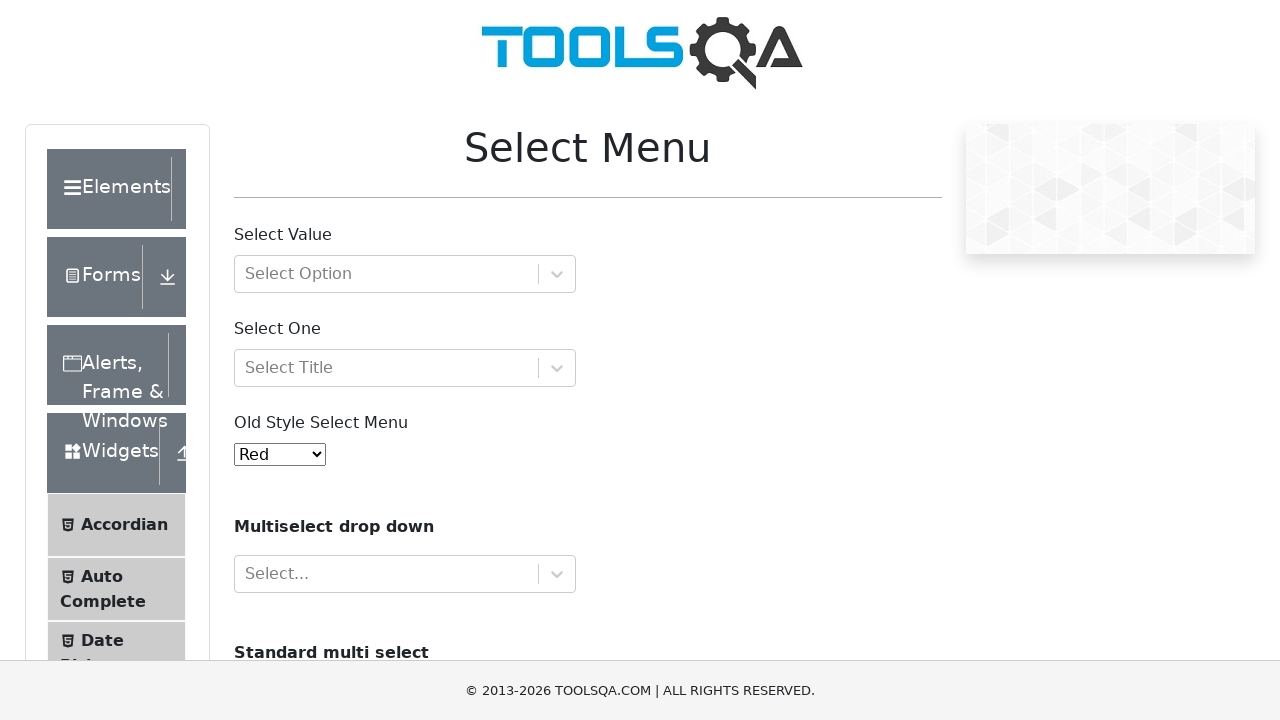

Selected option '2' from old style dropdown menu on #oldSelectMenu
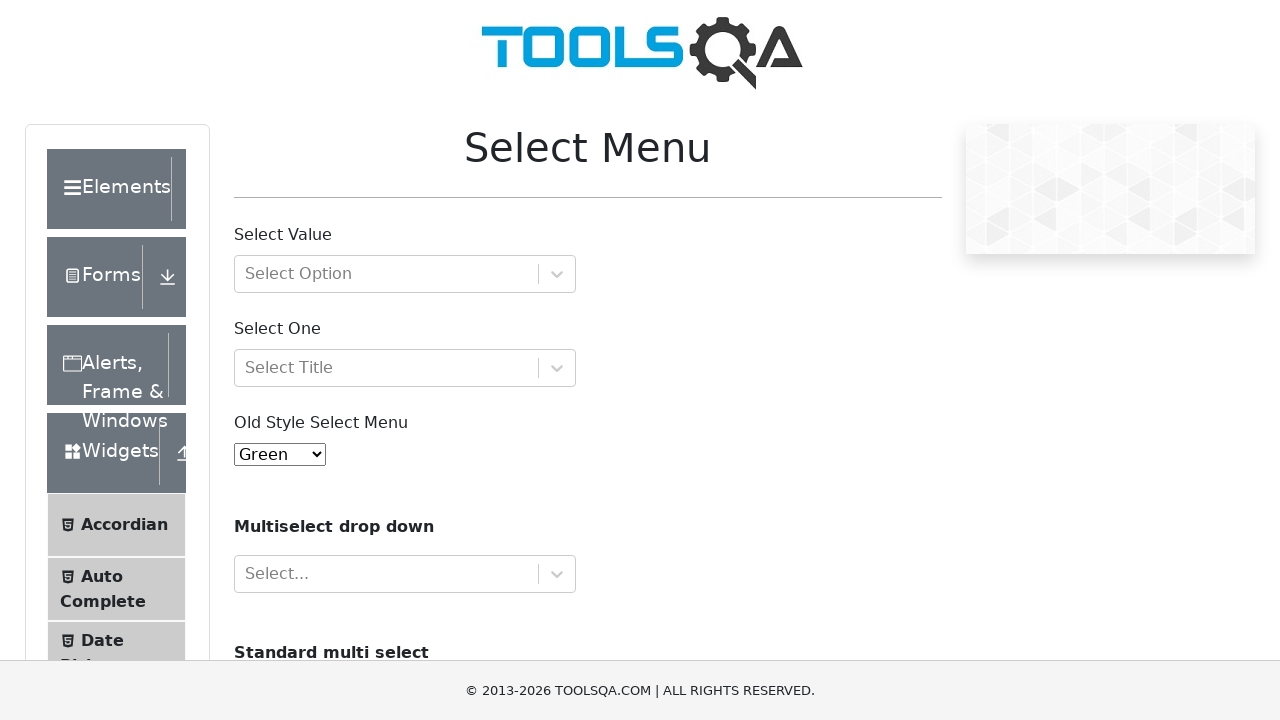

Scrolled down 600 pixels
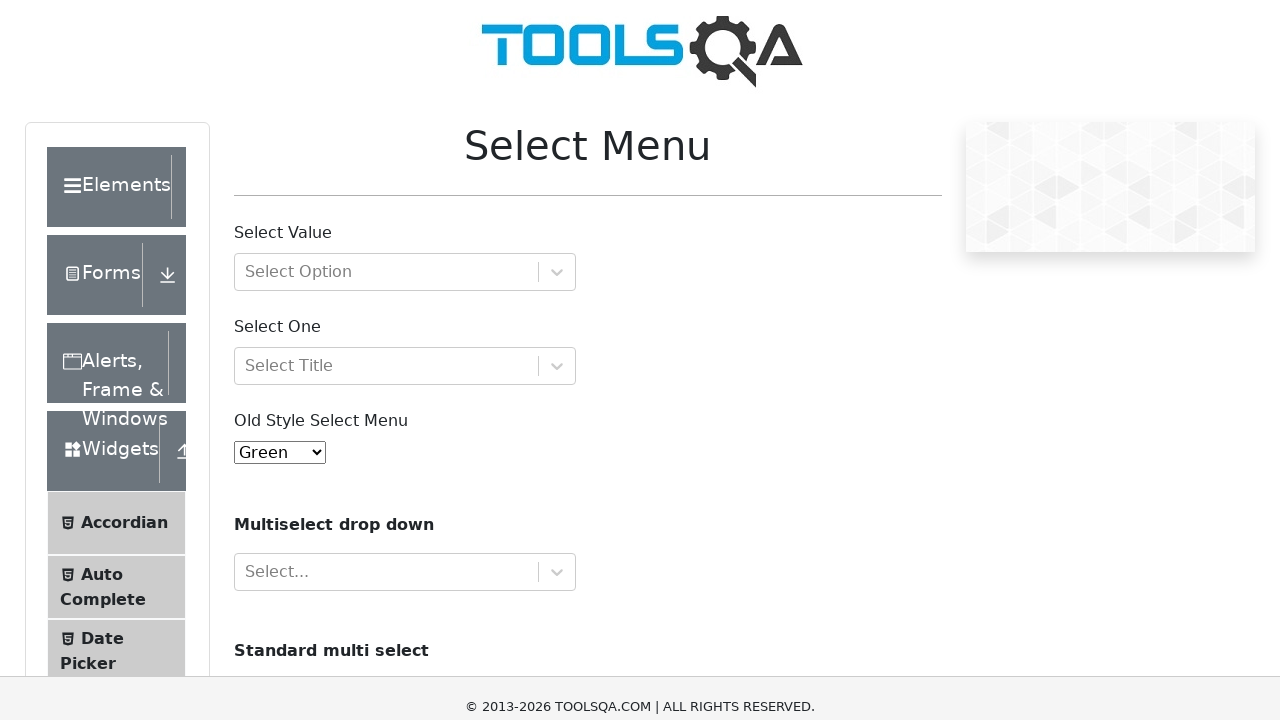

Selected multiple options 'volvo' and 'audi' from multi-select dropdown on #cars
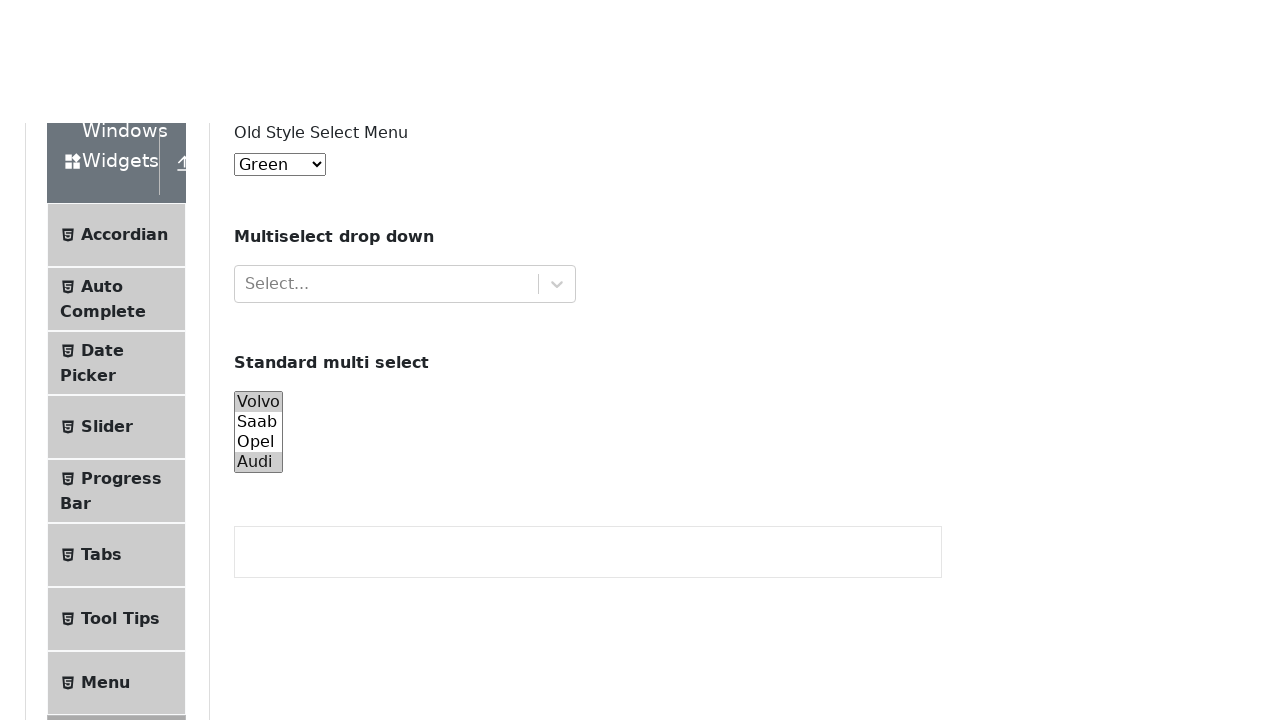

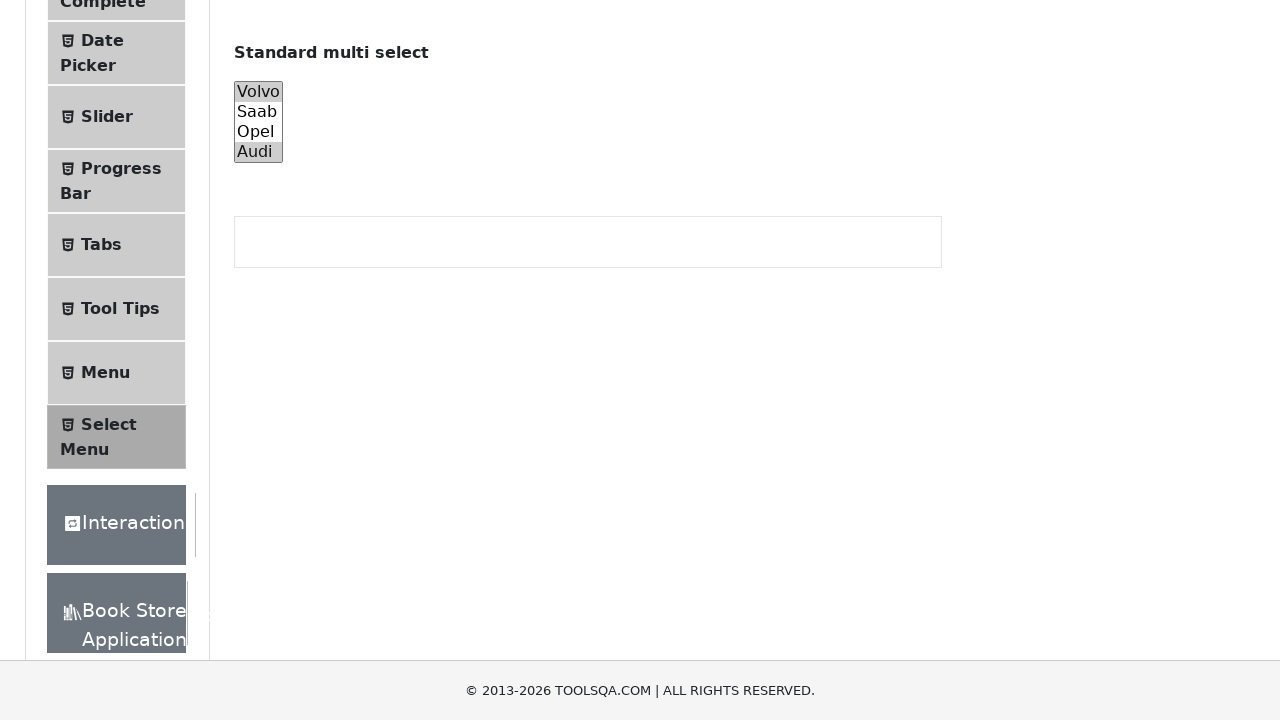